Tests mouse release action by clicking and holding an element, moving to target, then releasing

Starting URL: https://crossbrowsertesting.github.io/drag-and-drop

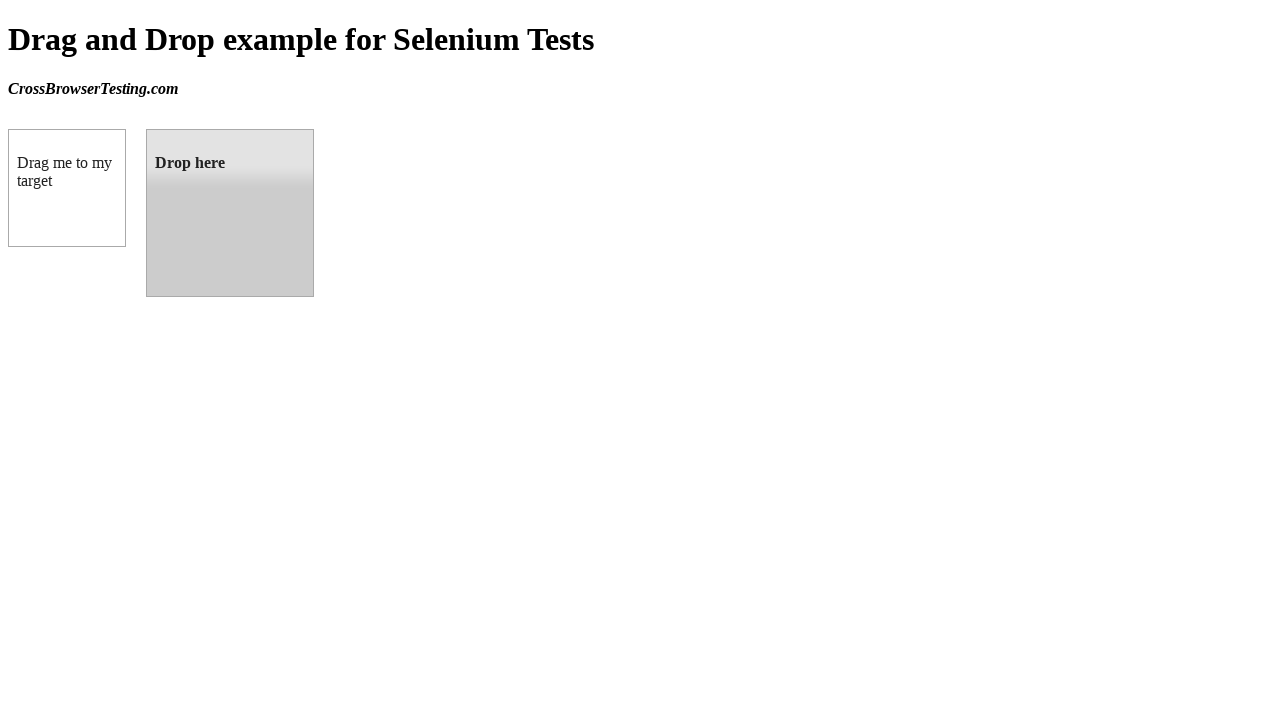

Waited for draggable element to load
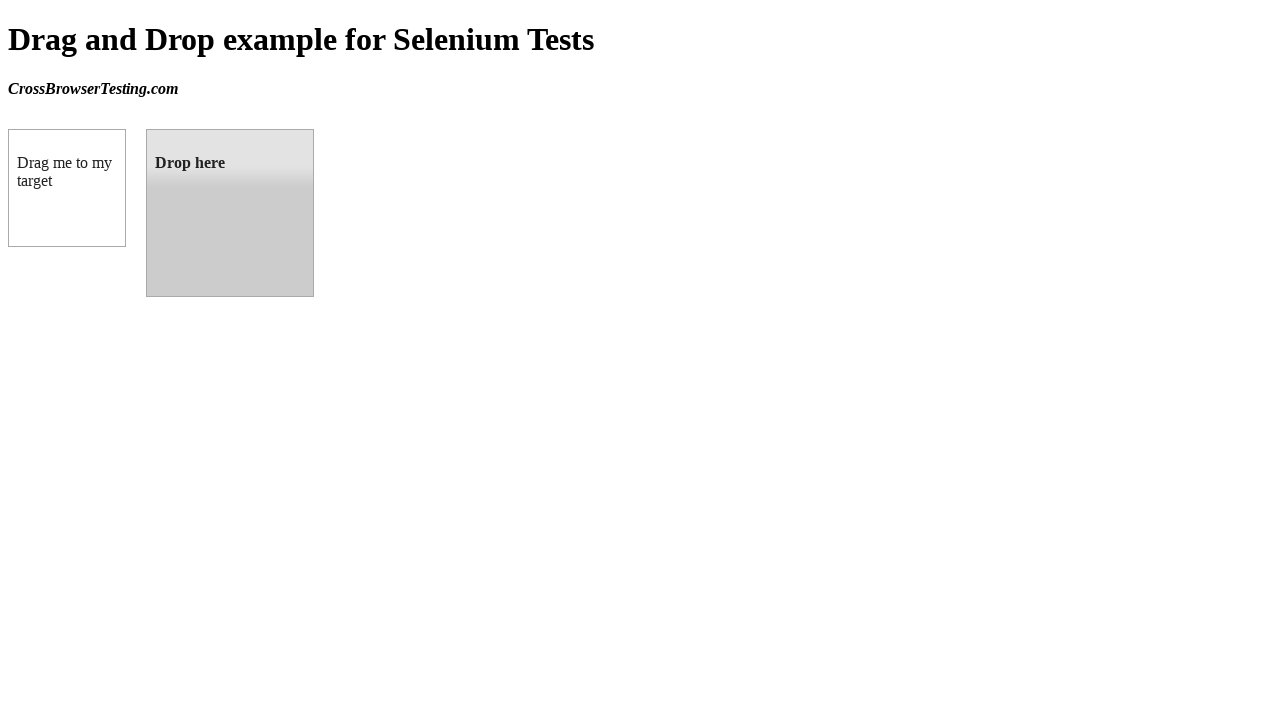

Waited for droppable element to load
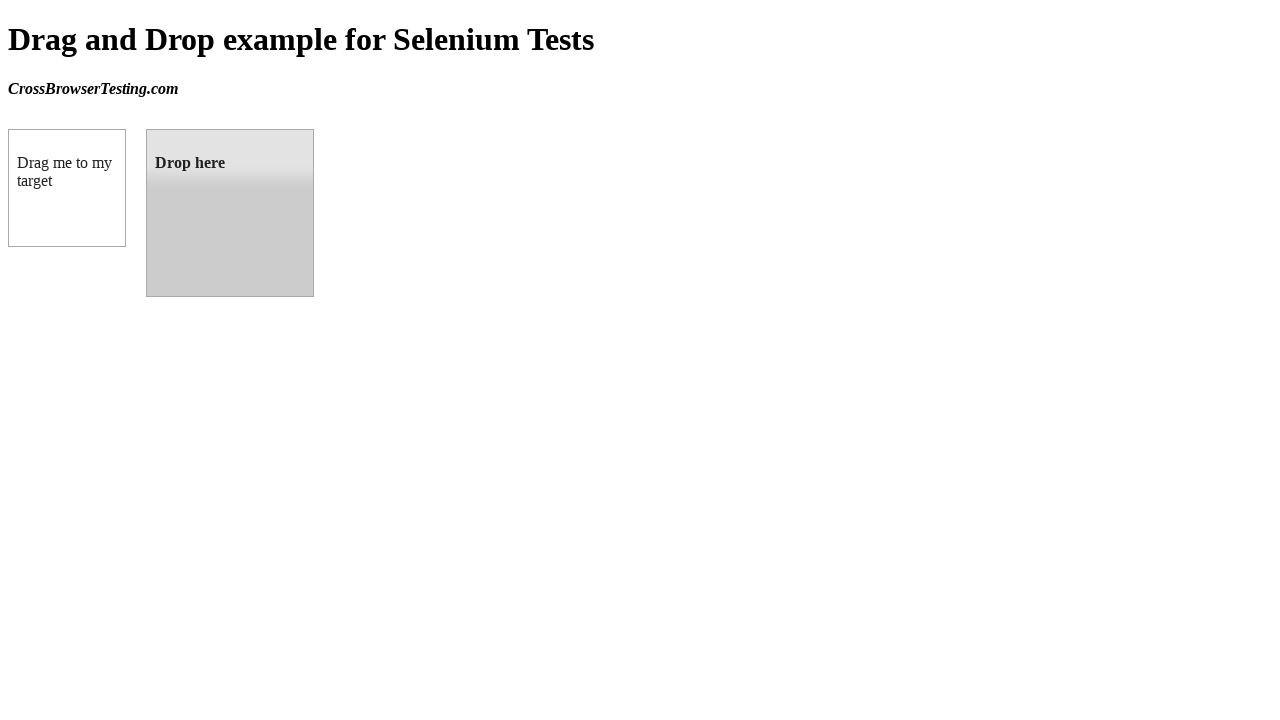

Retrieved bounding boxes for source and target elements
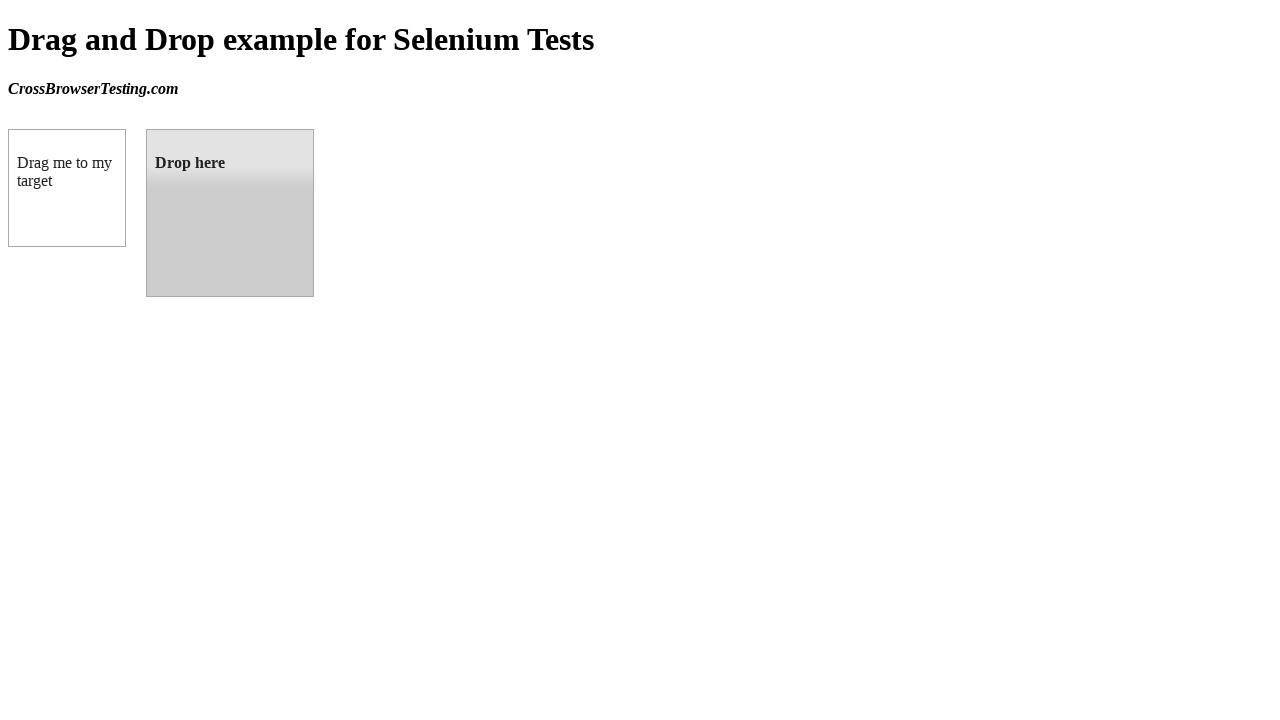

Moved mouse to center of draggable element at (67, 188)
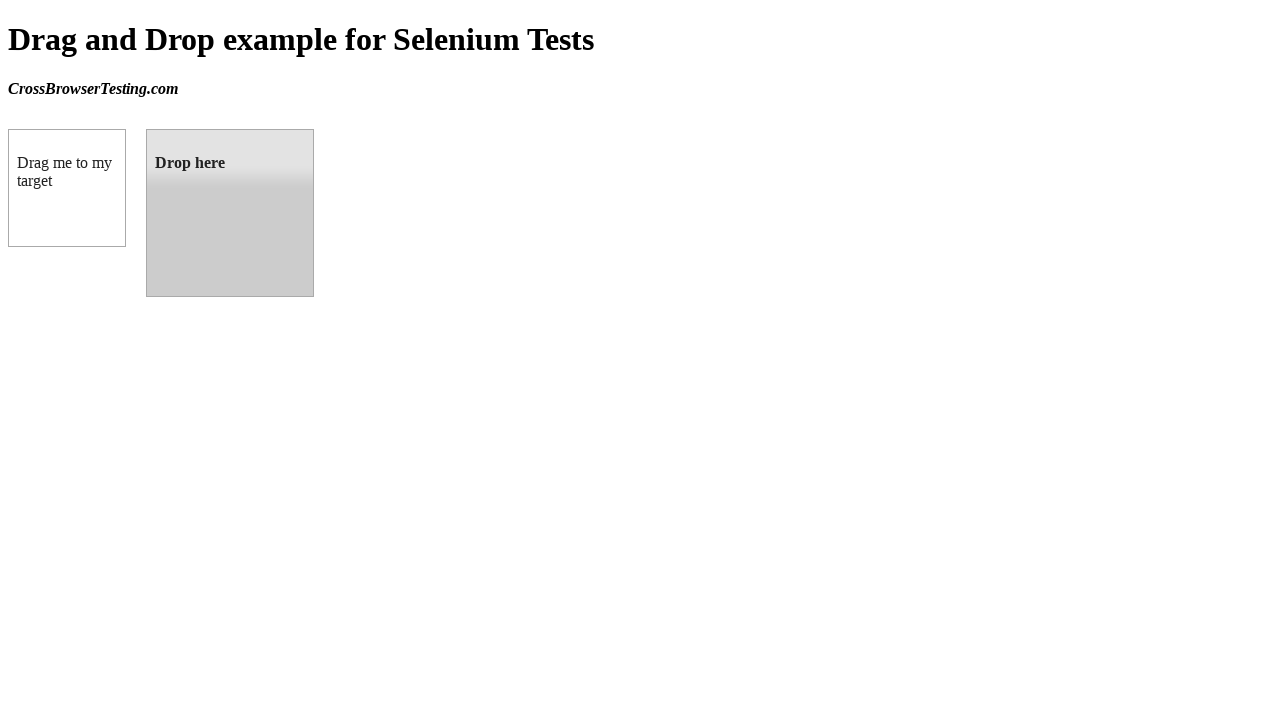

Pressed mouse button down to initiate drag at (67, 188)
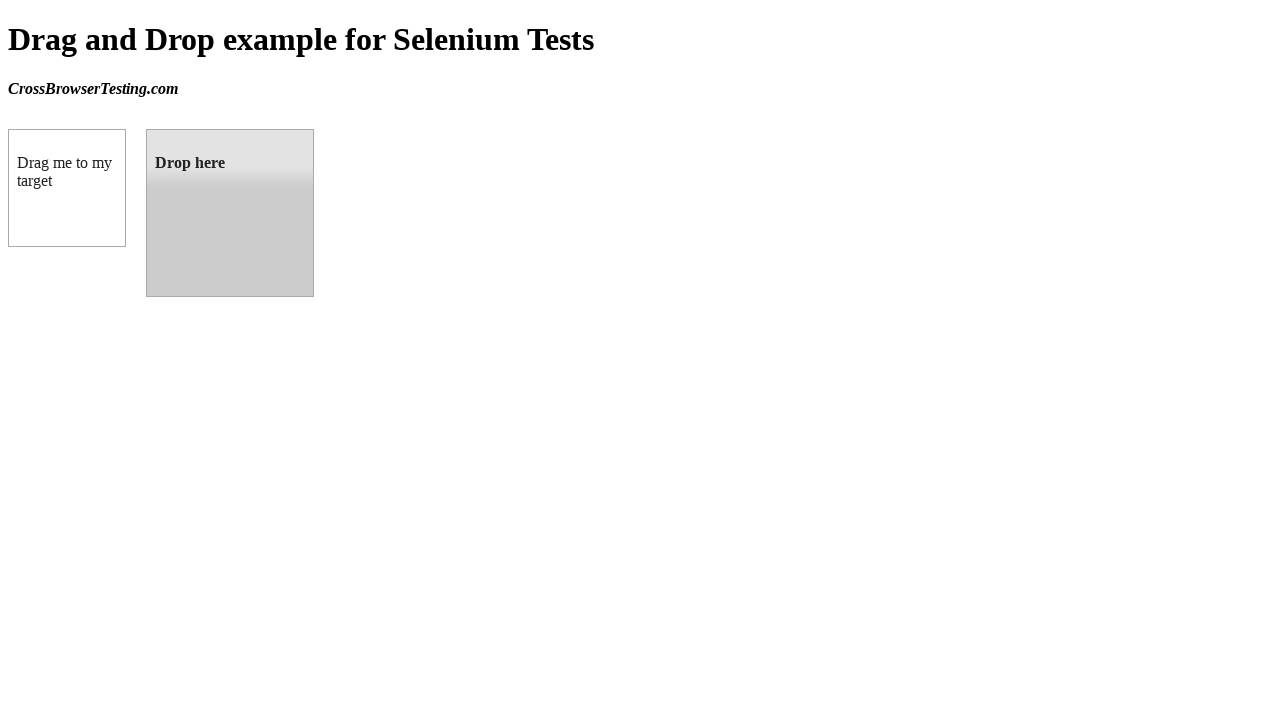

Moved mouse to center of droppable target element while holding button at (230, 213)
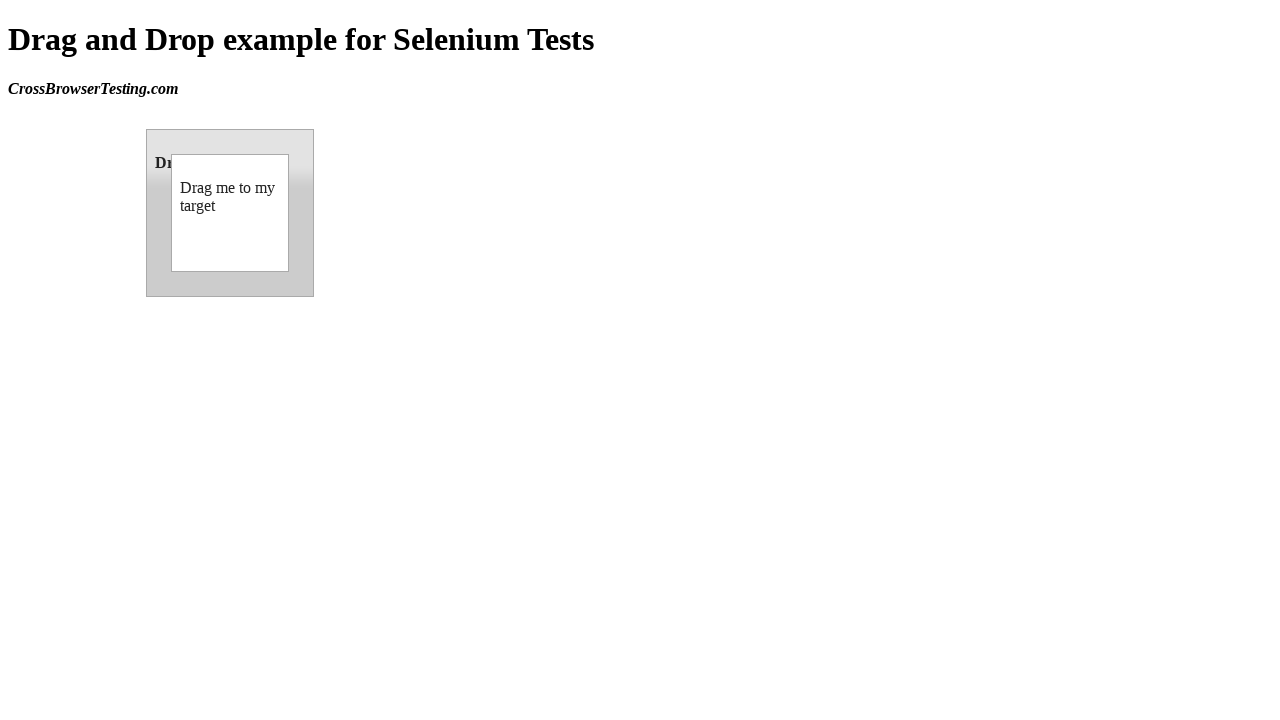

Released mouse button to complete drag and drop action at (230, 213)
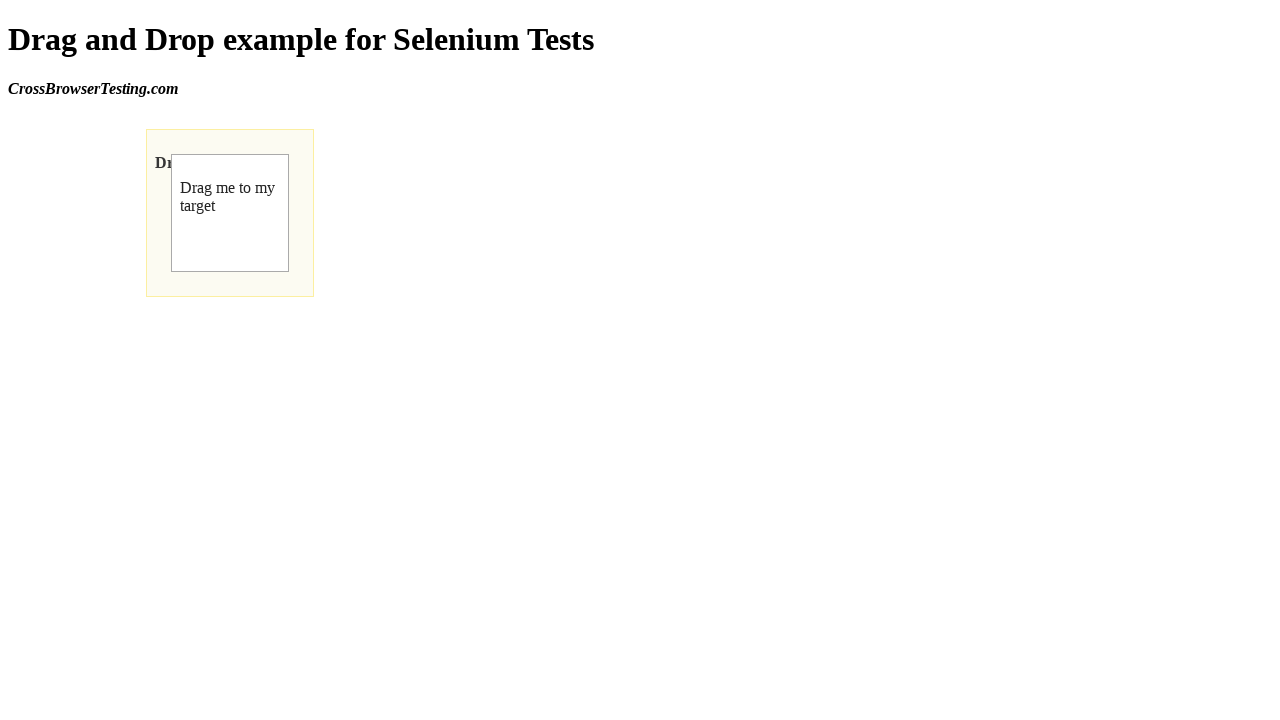

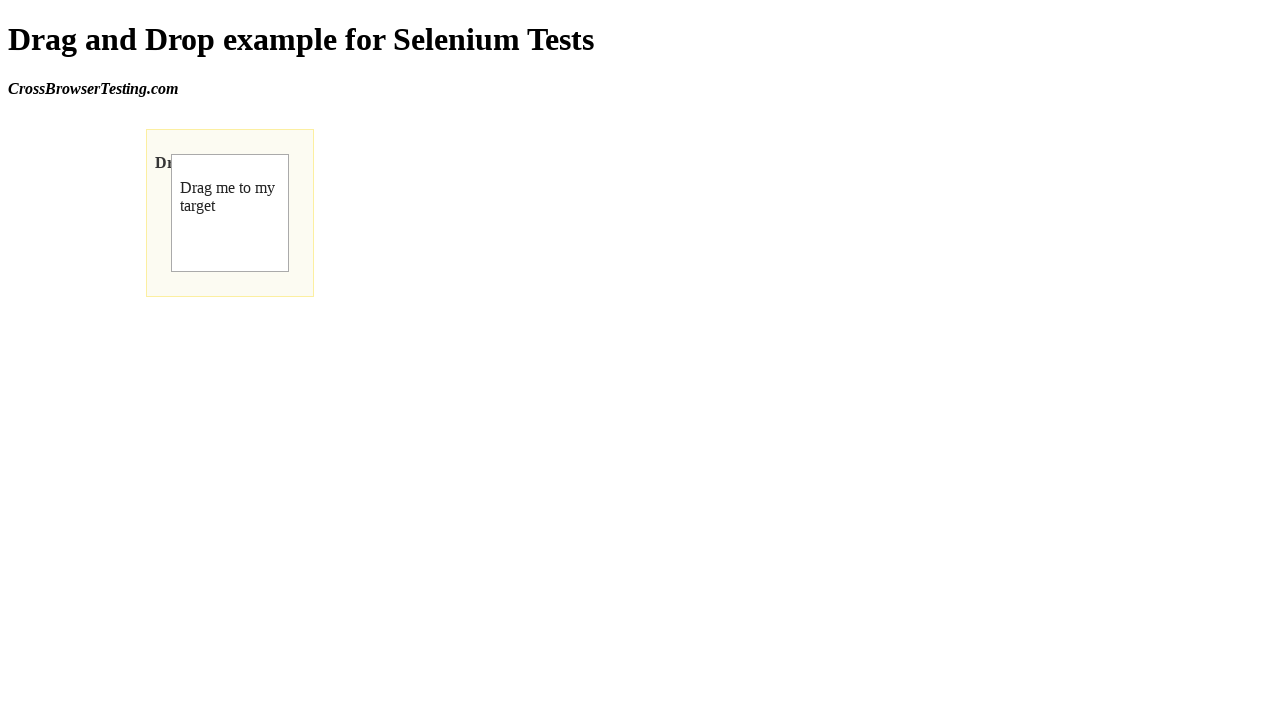